Tests clicking on the Catalog link and verifying navigation

Starting URL: https://cs1632.appspot.com

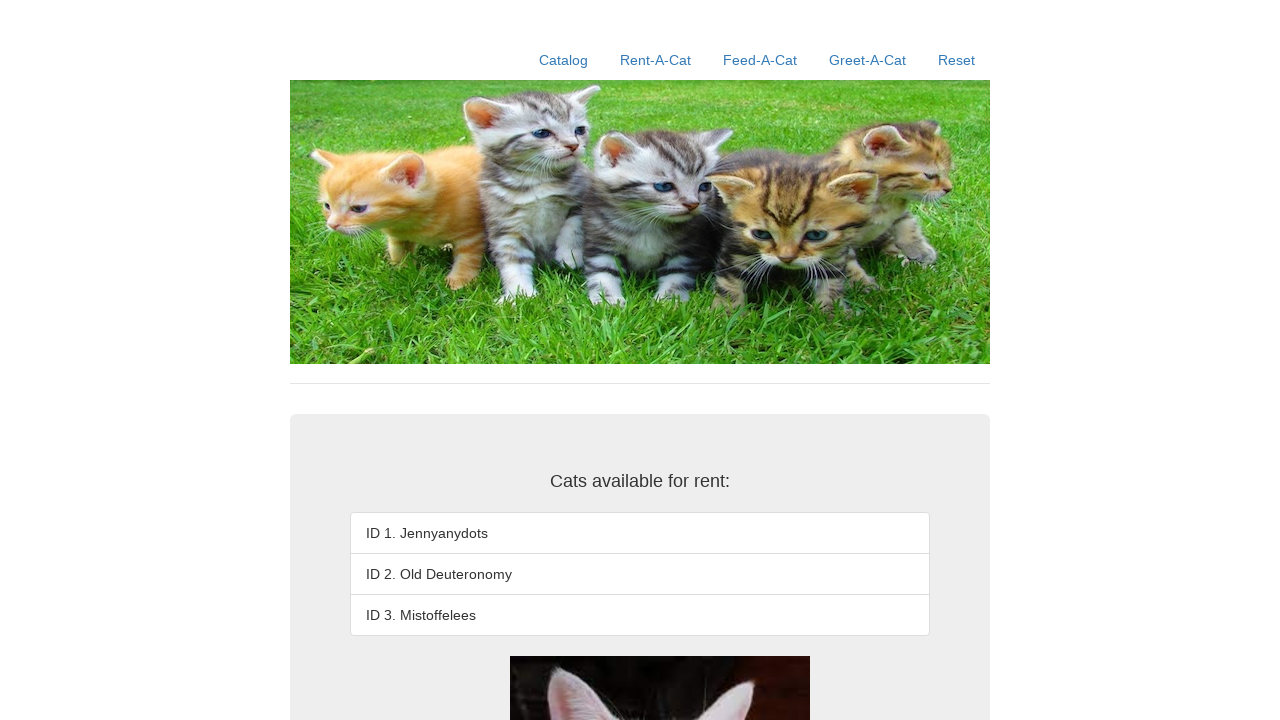

Clicked on Catalog link at (564, 60) on a:has-text('Catalog')
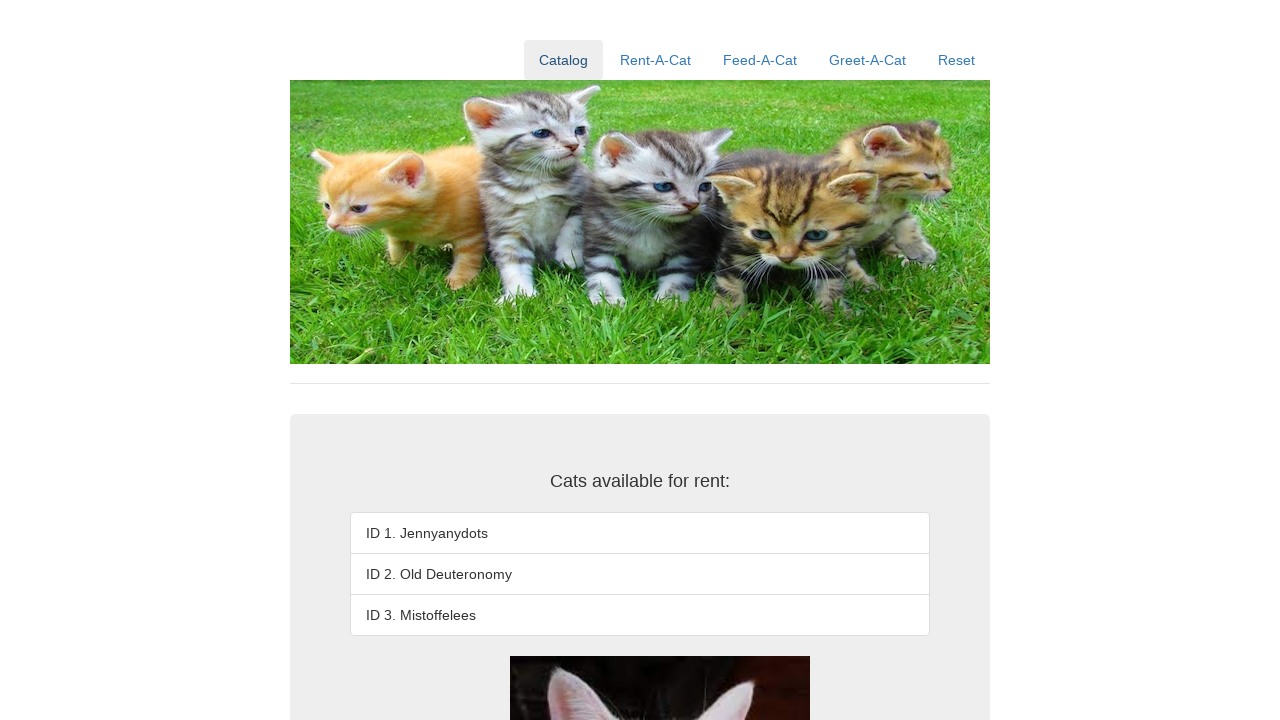

Verified navigation to cs1632.appspot.com domain
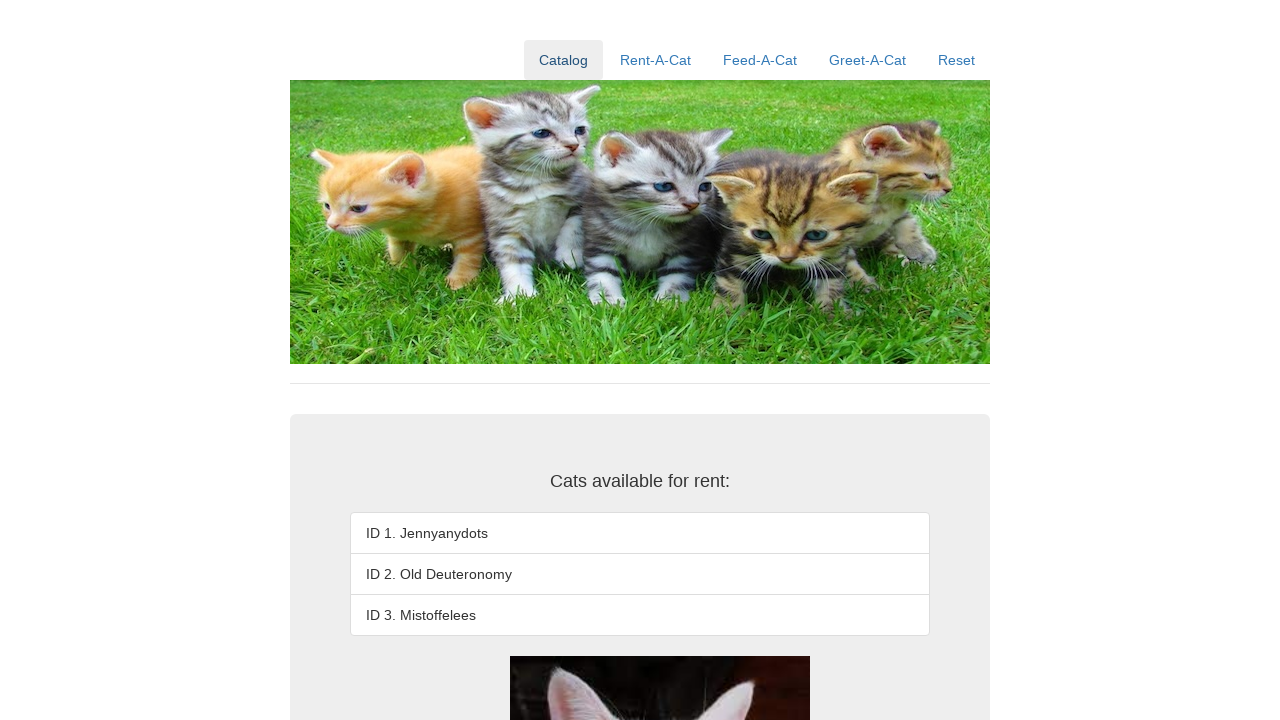

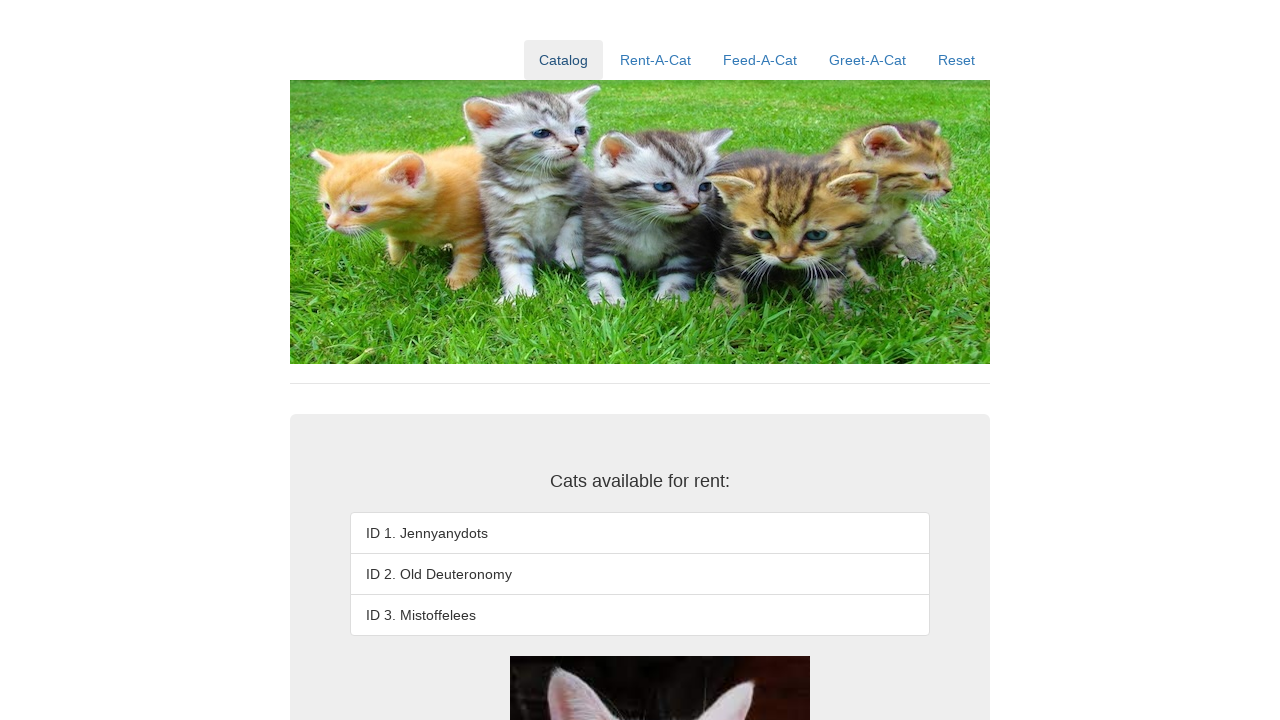